Tests window handling by opening multiple footer links in new tabs and iterating through them to get their titles

Starting URL: https://www.rahulshettyacademy.com/AutomationPractice/

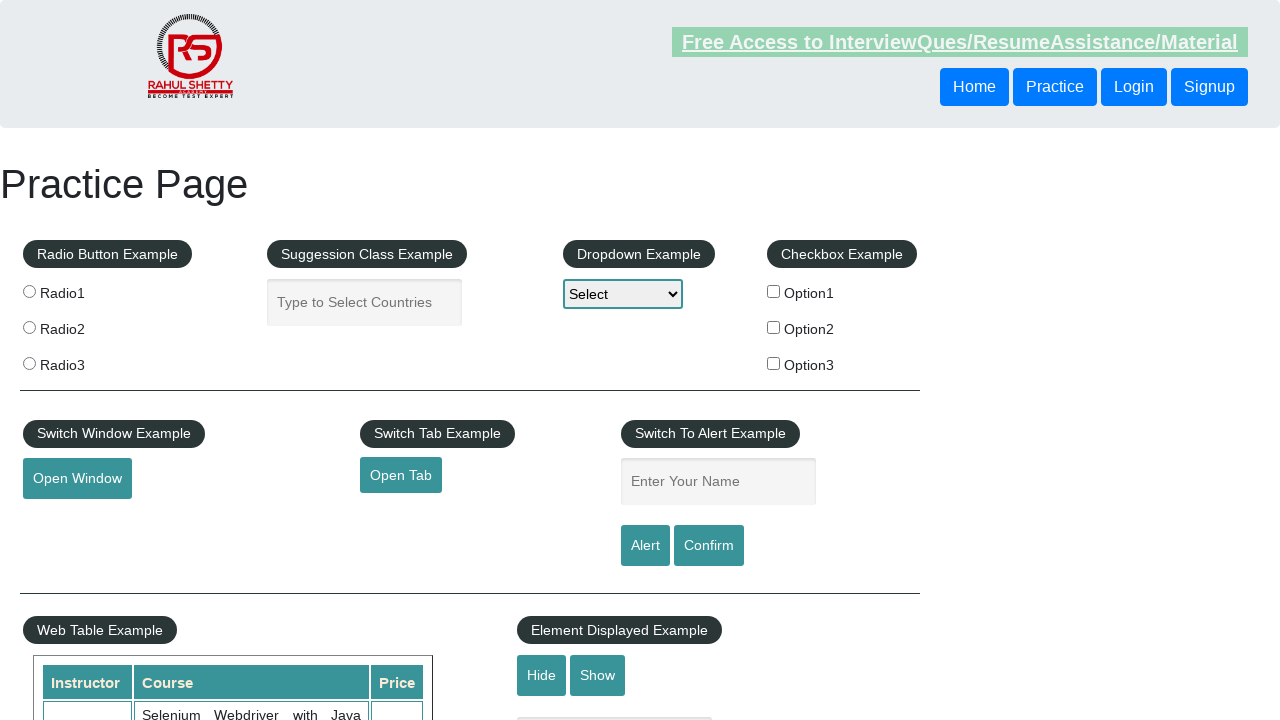

Counted total links on page: 27
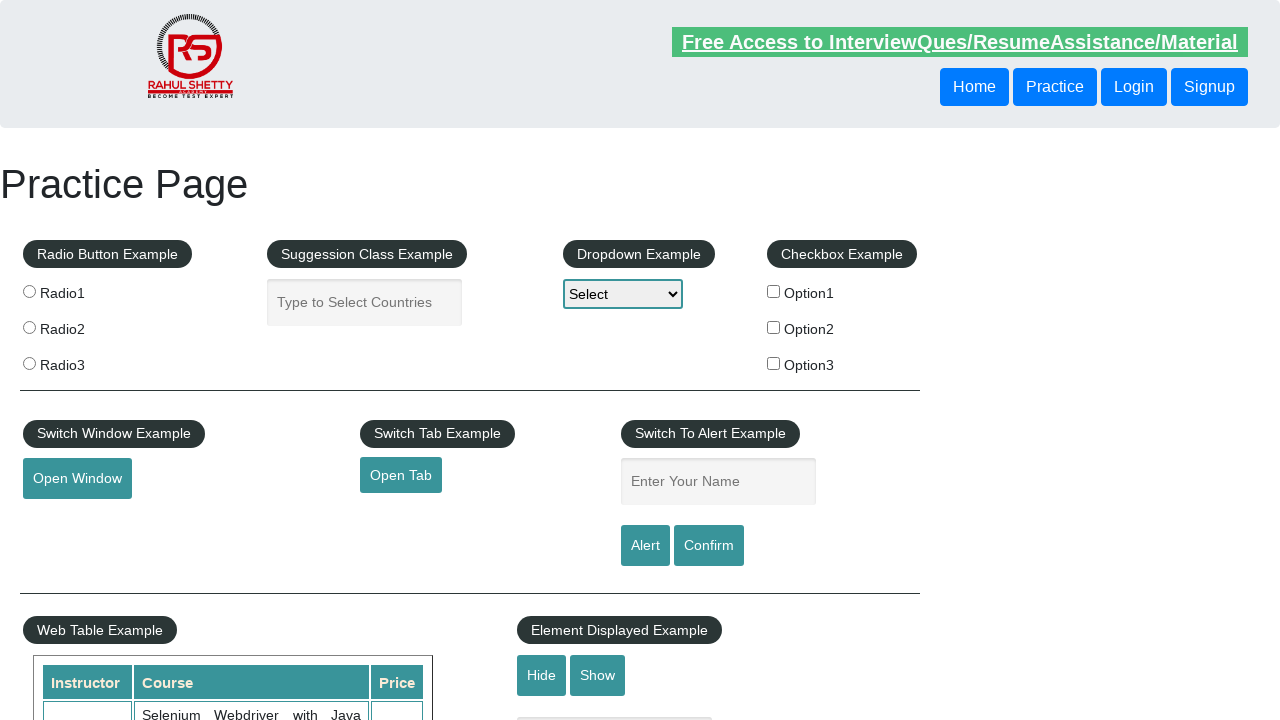

Located footer element with id 'gf-BIG'
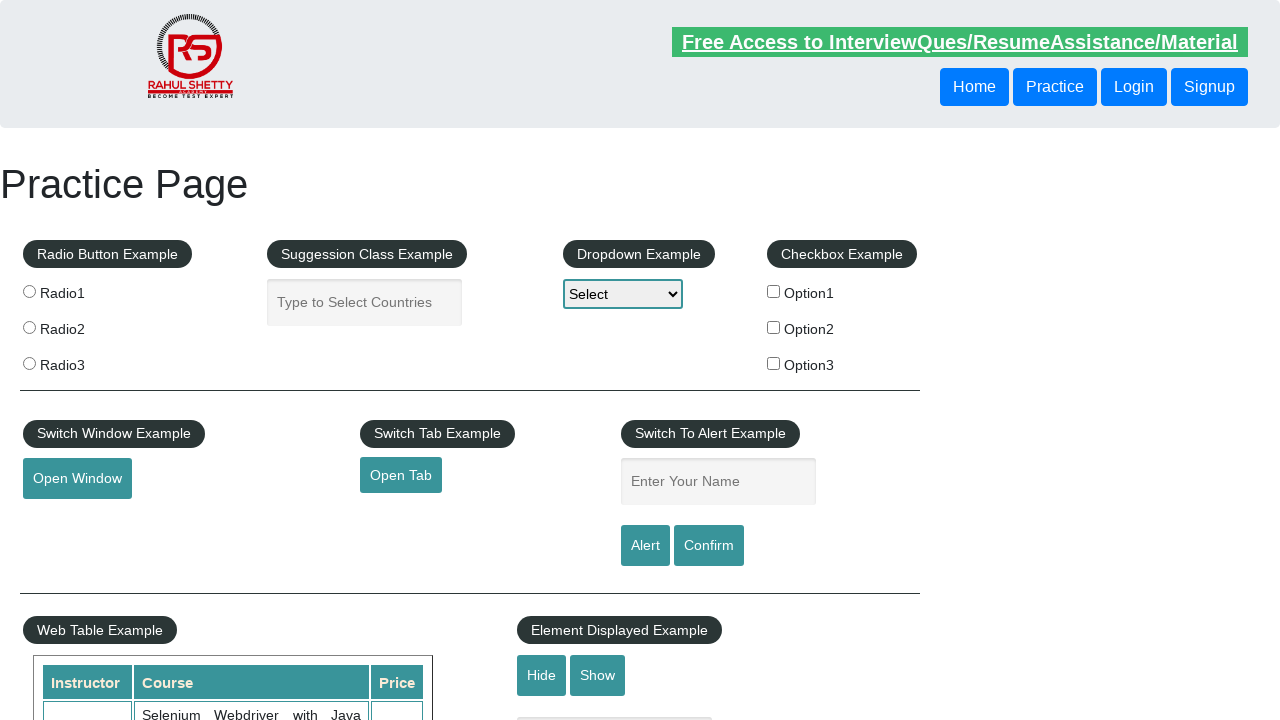

Counted links in footer: 20
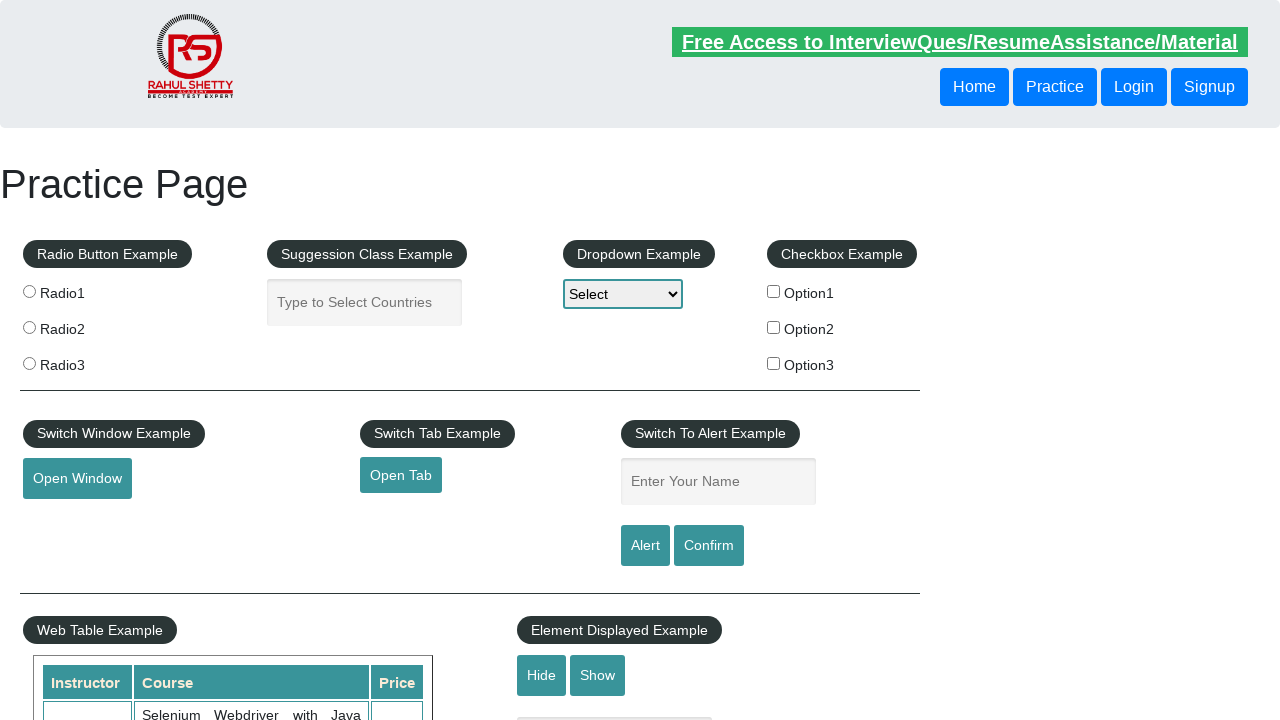

Located first column in footer using XPath
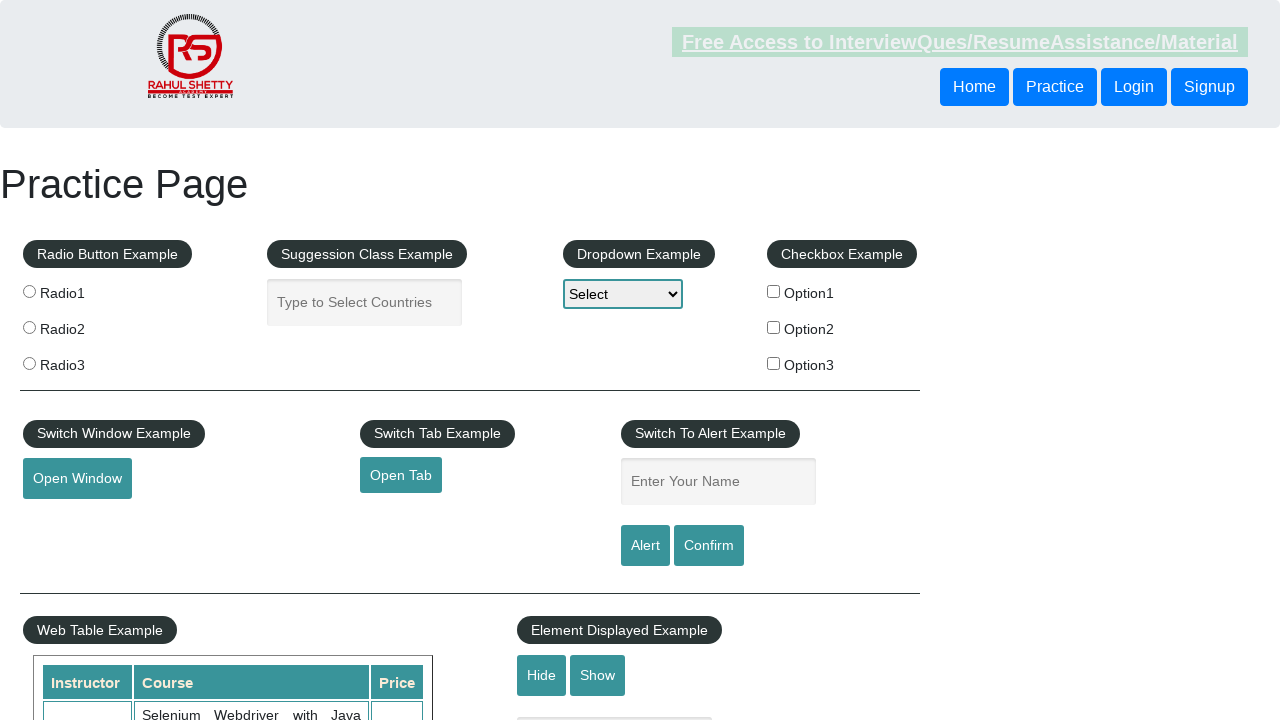

Counted links in first column: 5
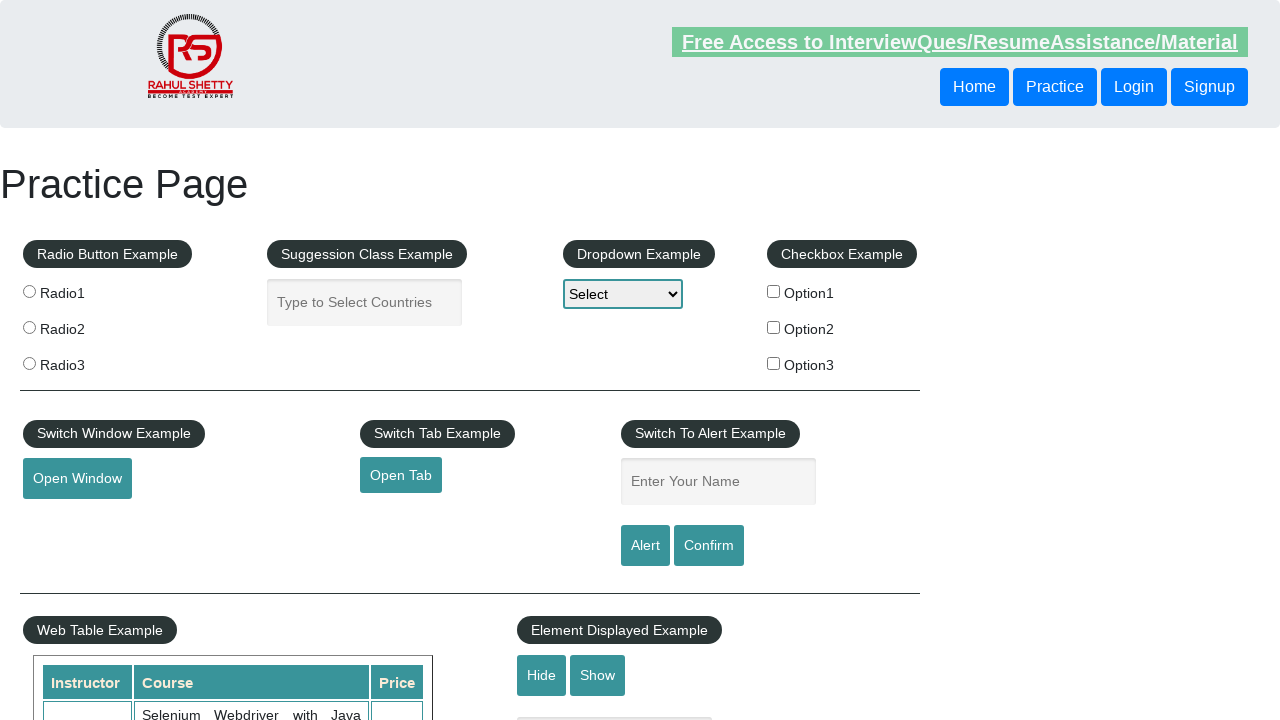

Clicked link 1 in first column to open in new tab at (68, 520) on div#gf-BIG >> xpath=//table/tbody/tr/td[1]/ul >> a >> nth=1
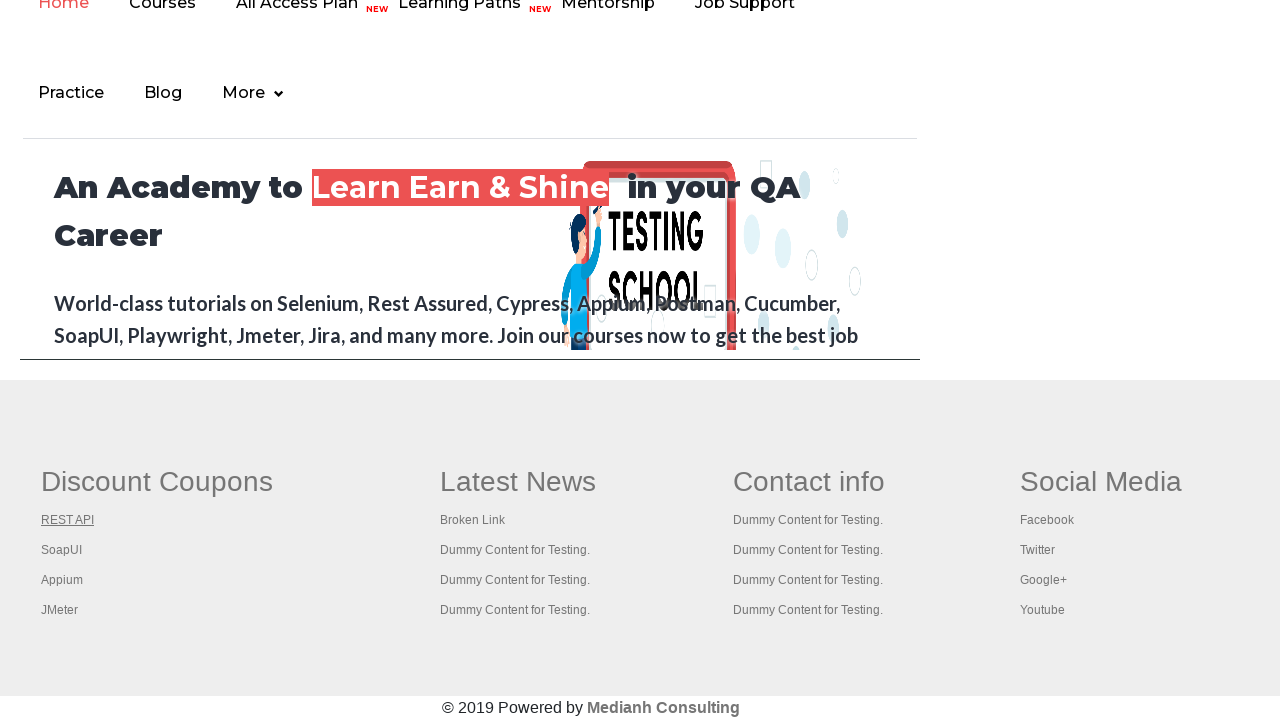

New tab opened for link 1
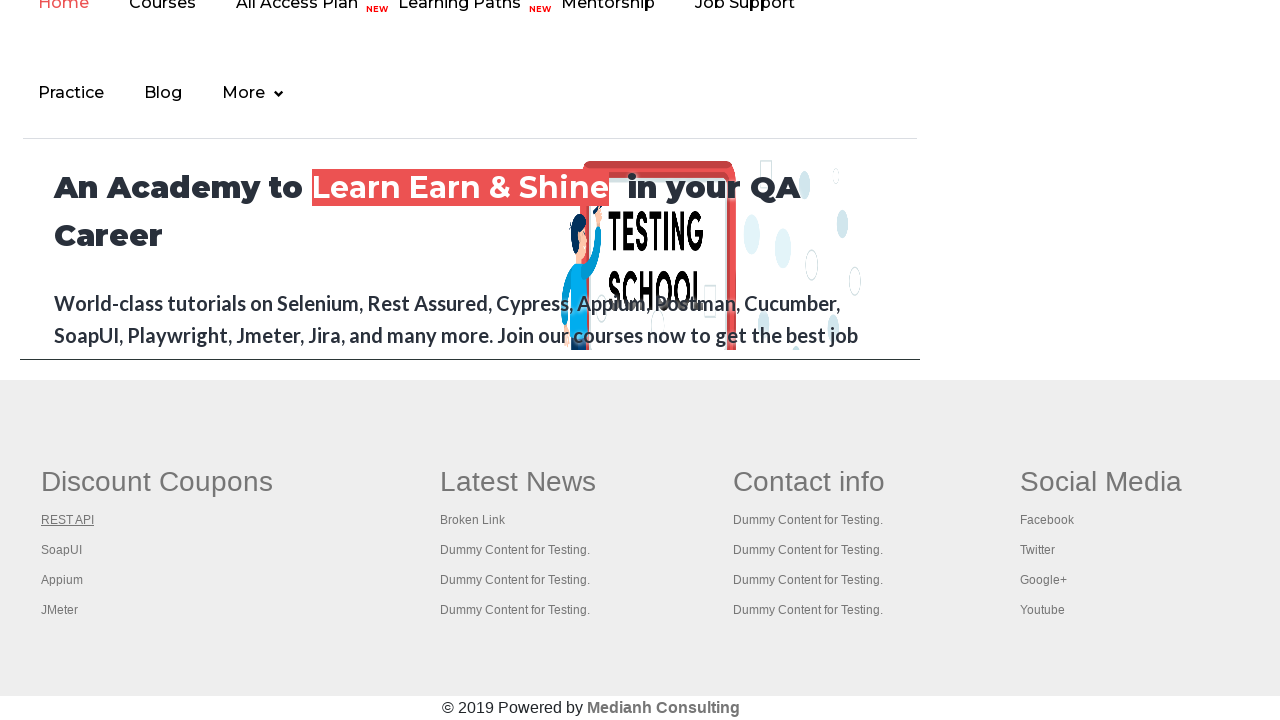

New tab for link 1 finished loading
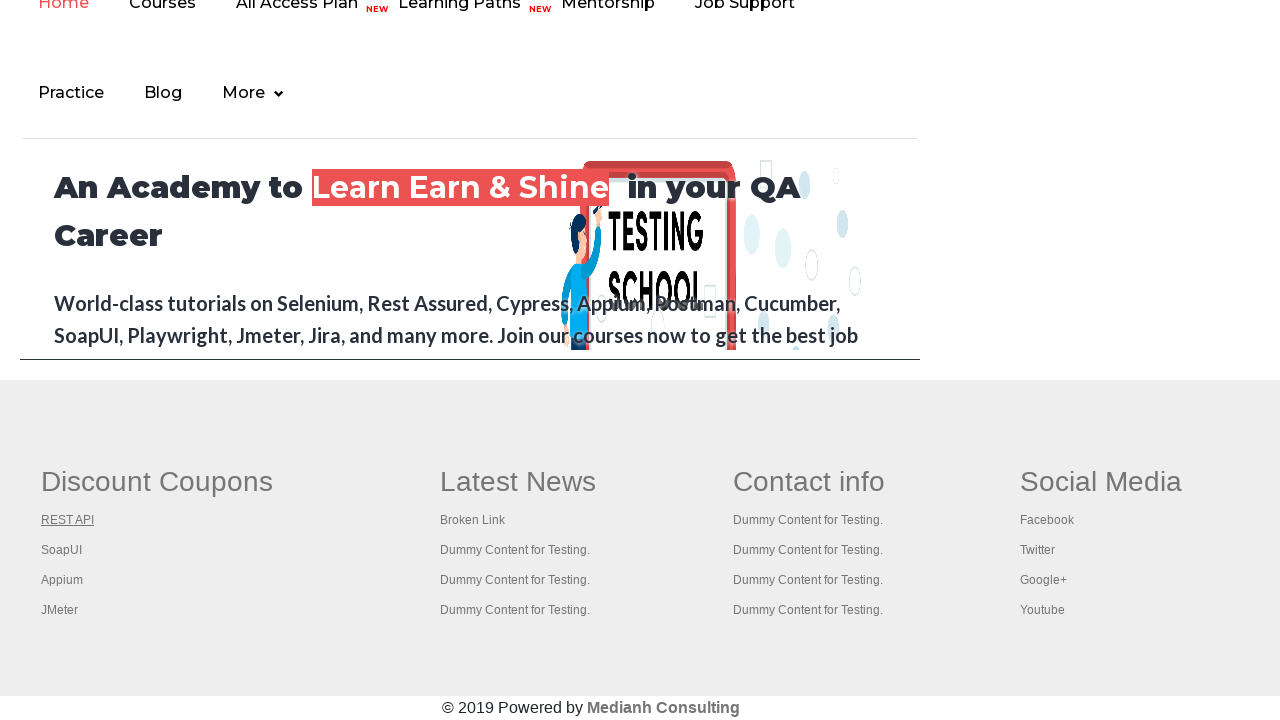

Clicked link 2 in first column to open in new tab at (62, 550) on div#gf-BIG >> xpath=//table/tbody/tr/td[1]/ul >> a >> nth=2
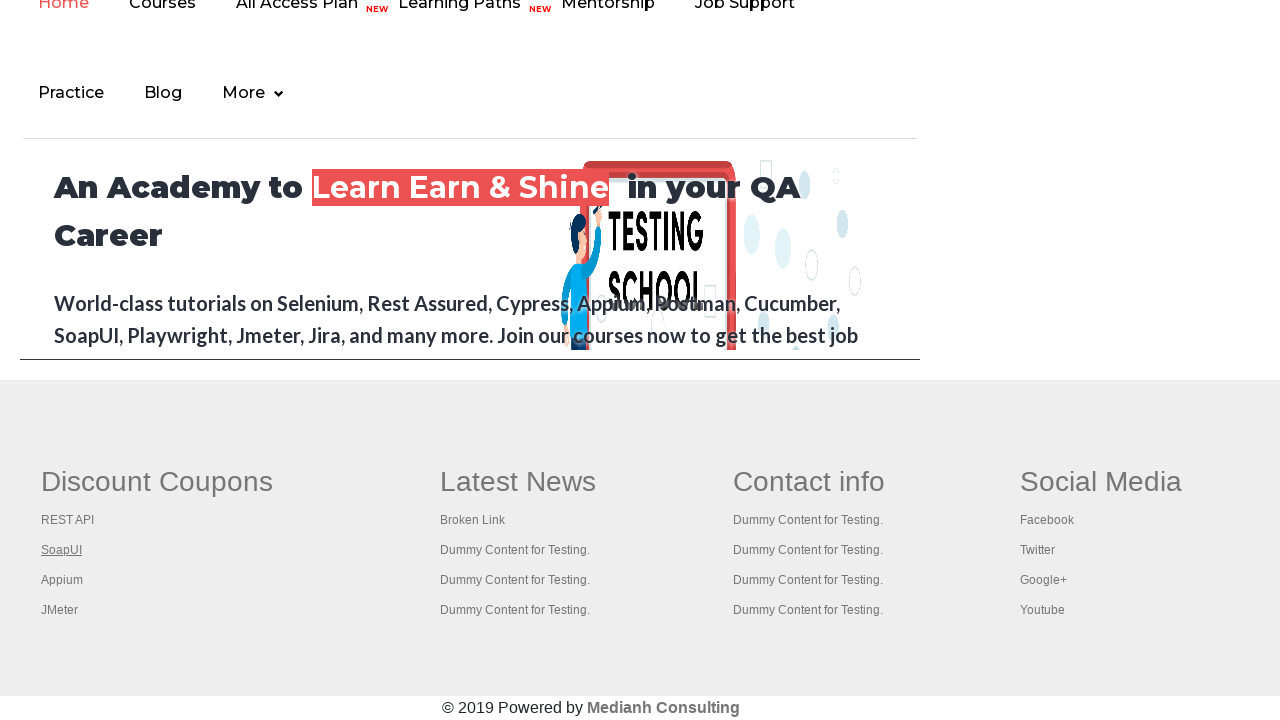

New tab opened for link 2
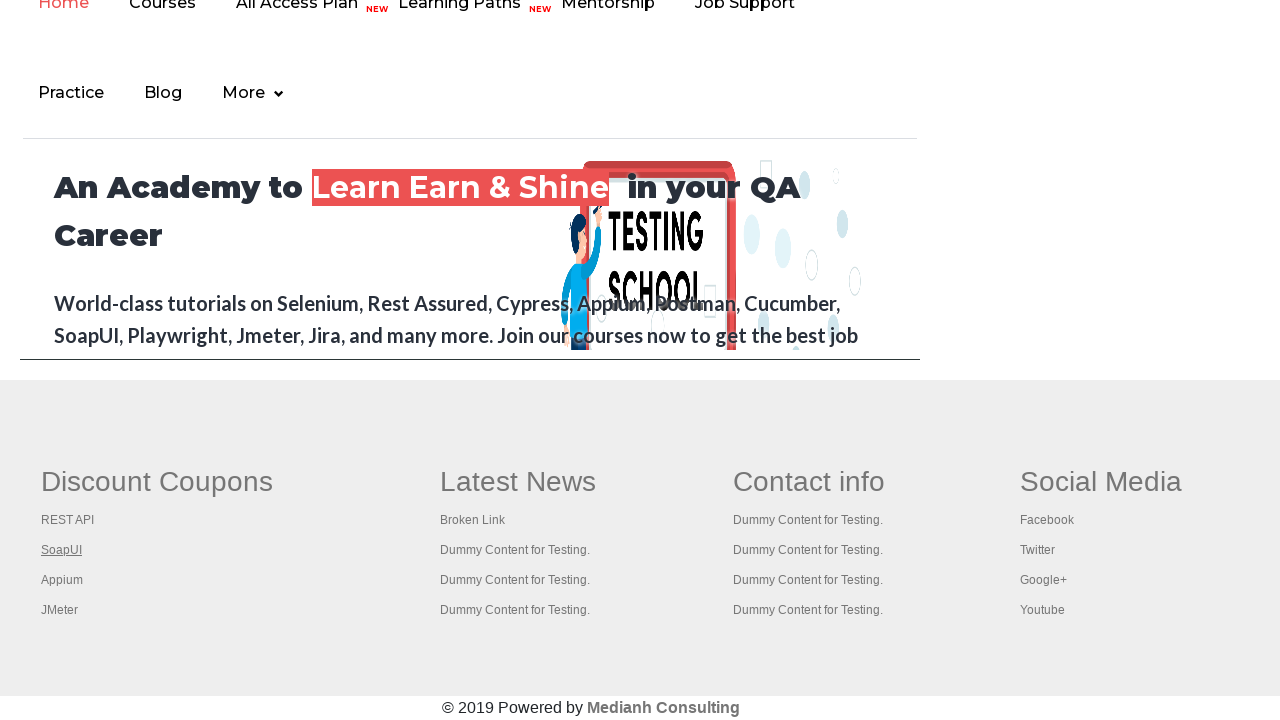

New tab for link 2 finished loading
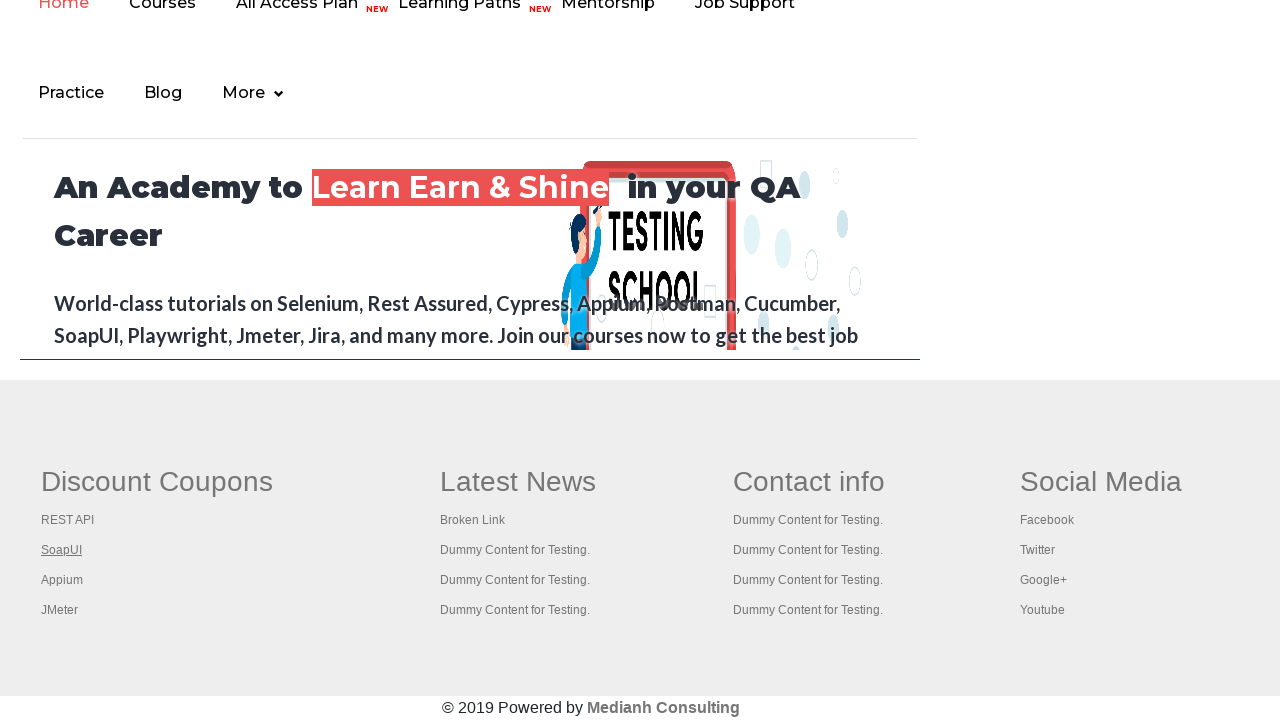

Clicked link 3 in first column to open in new tab at (62, 580) on div#gf-BIG >> xpath=//table/tbody/tr/td[1]/ul >> a >> nth=3
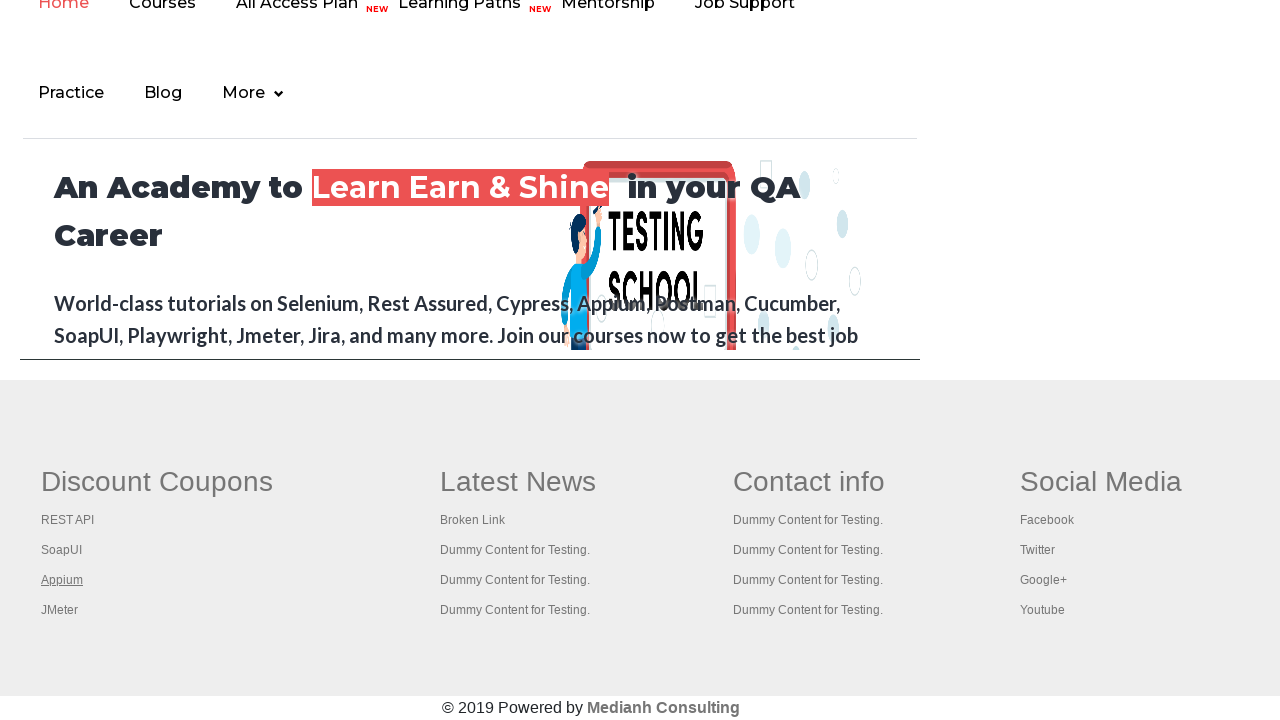

New tab opened for link 3
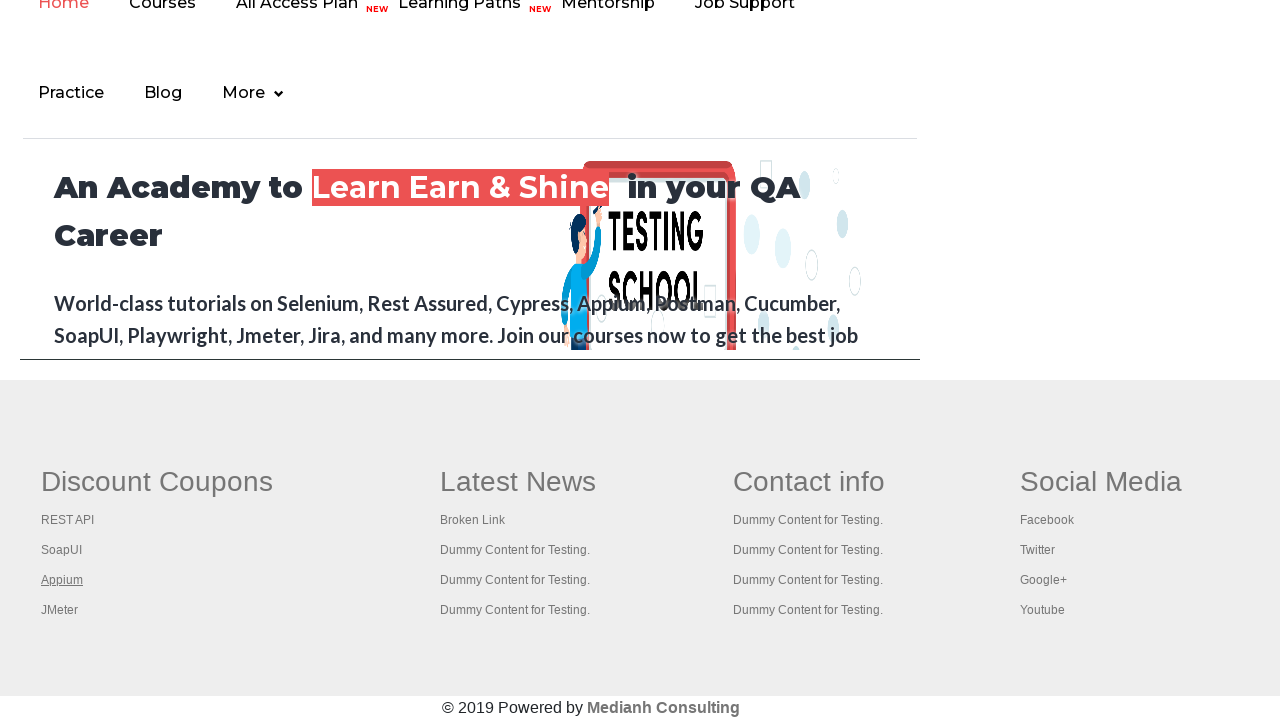

New tab for link 3 finished loading
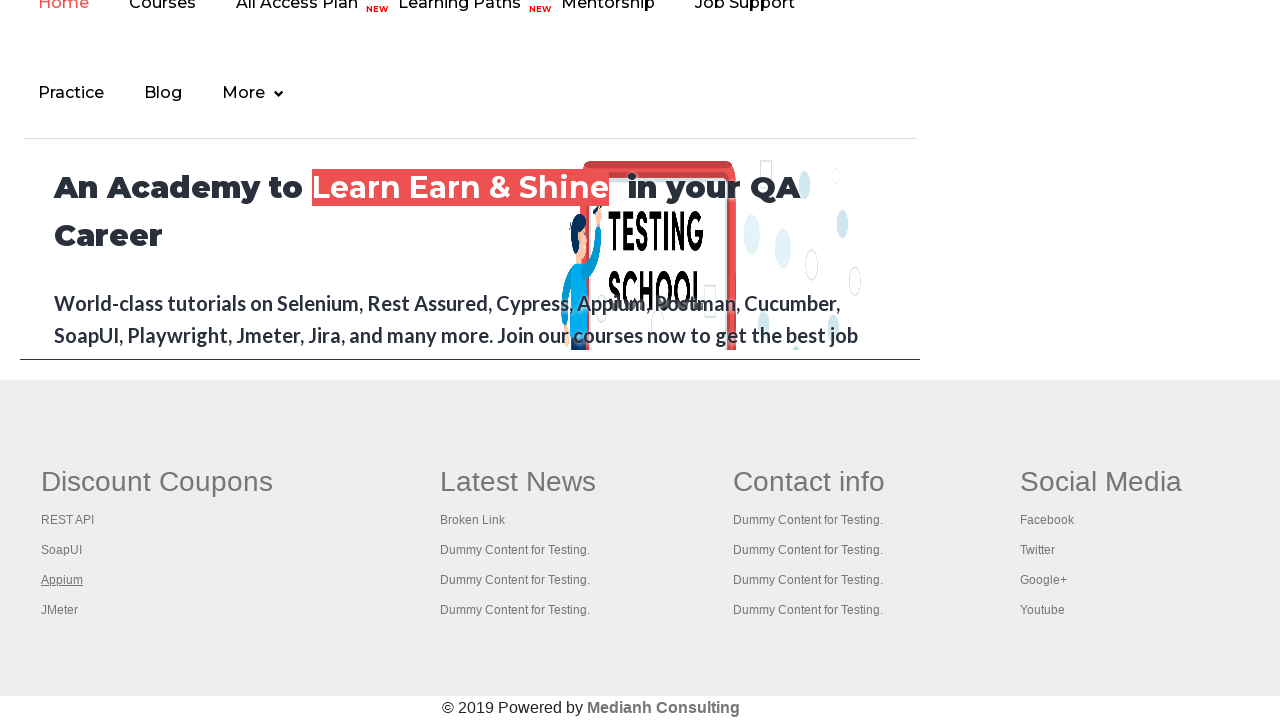

Clicked link 4 in first column to open in new tab at (60, 610) on div#gf-BIG >> xpath=//table/tbody/tr/td[1]/ul >> a >> nth=4
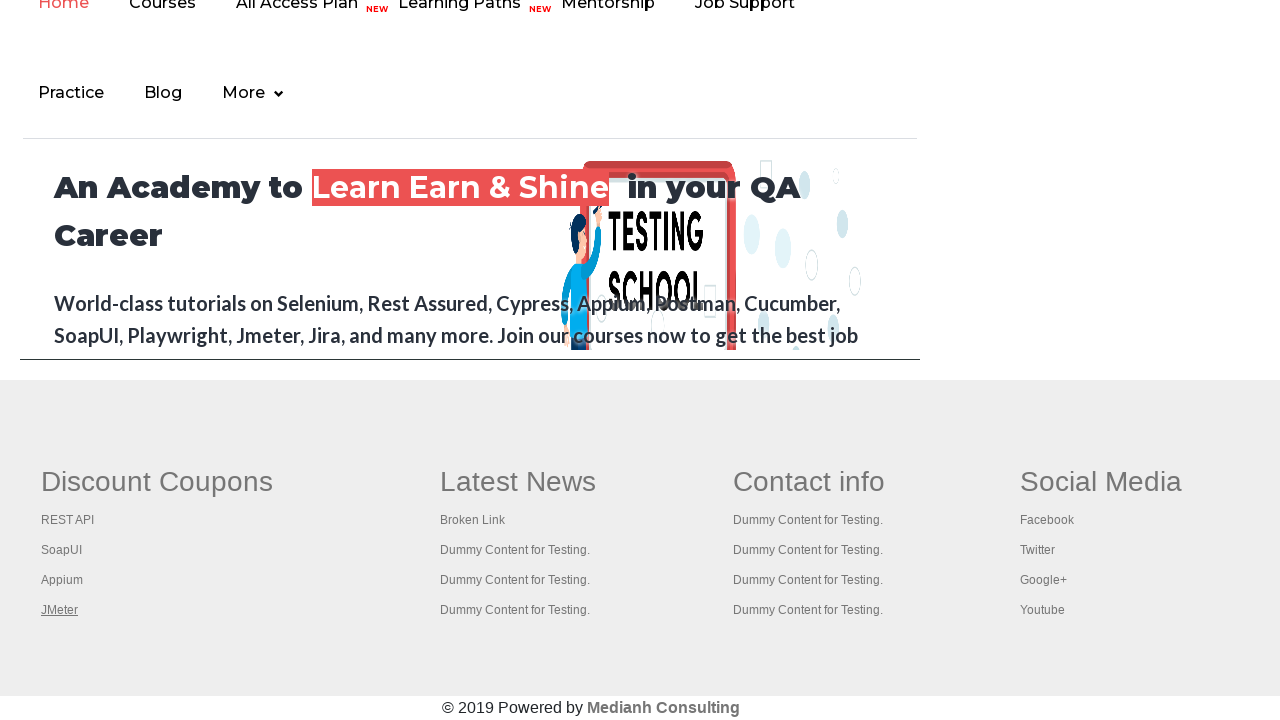

New tab opened for link 4
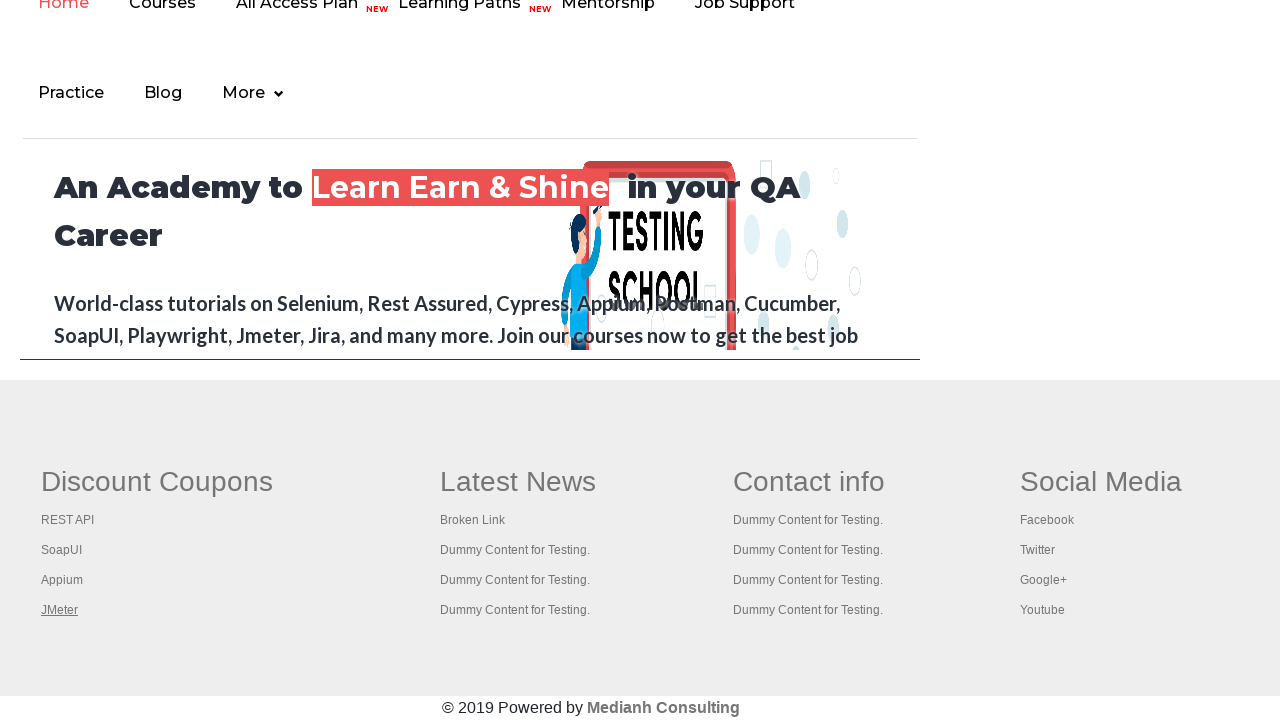

New tab for link 4 finished loading
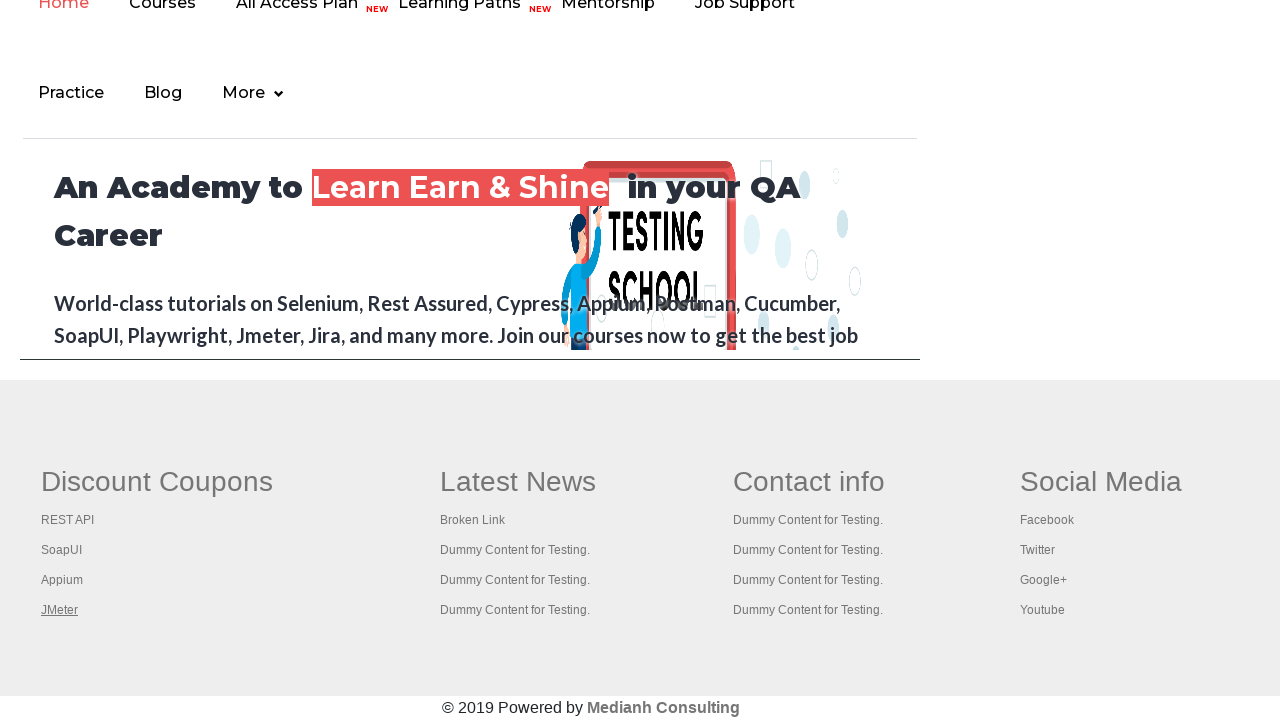

Retrieved all open pages: 5 total pages
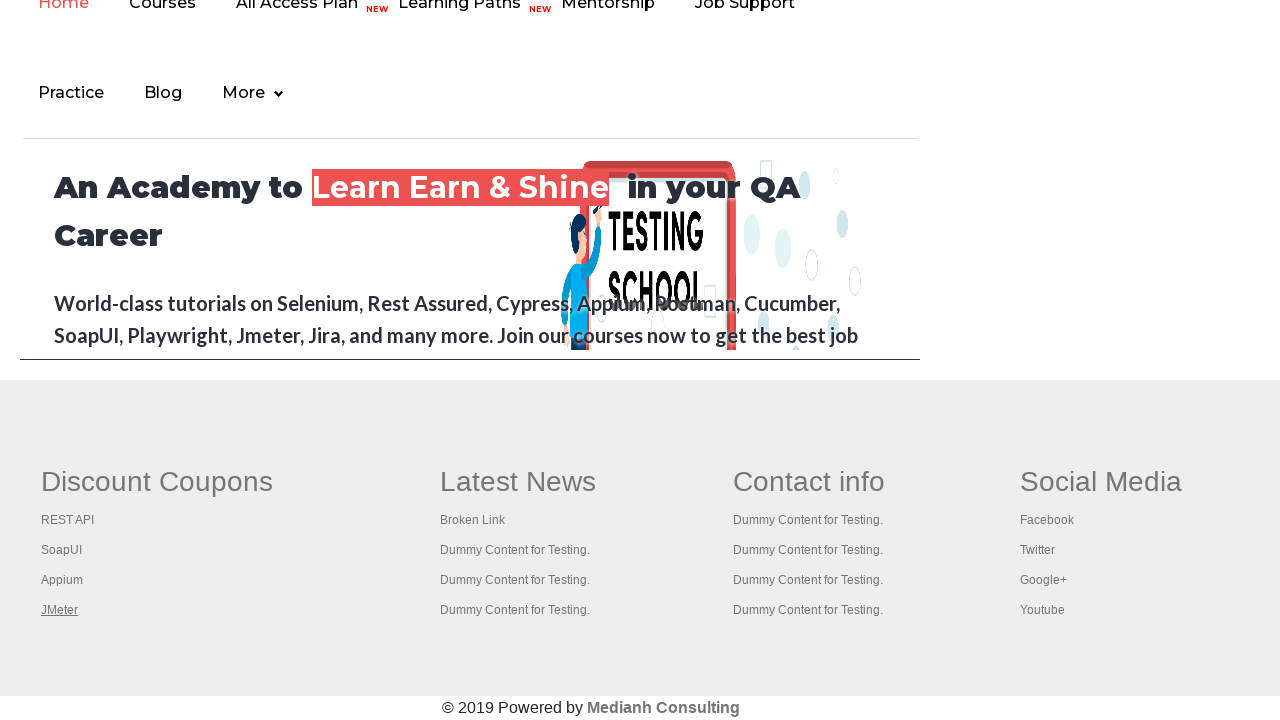

Retrieved page title: 'Practice Page'
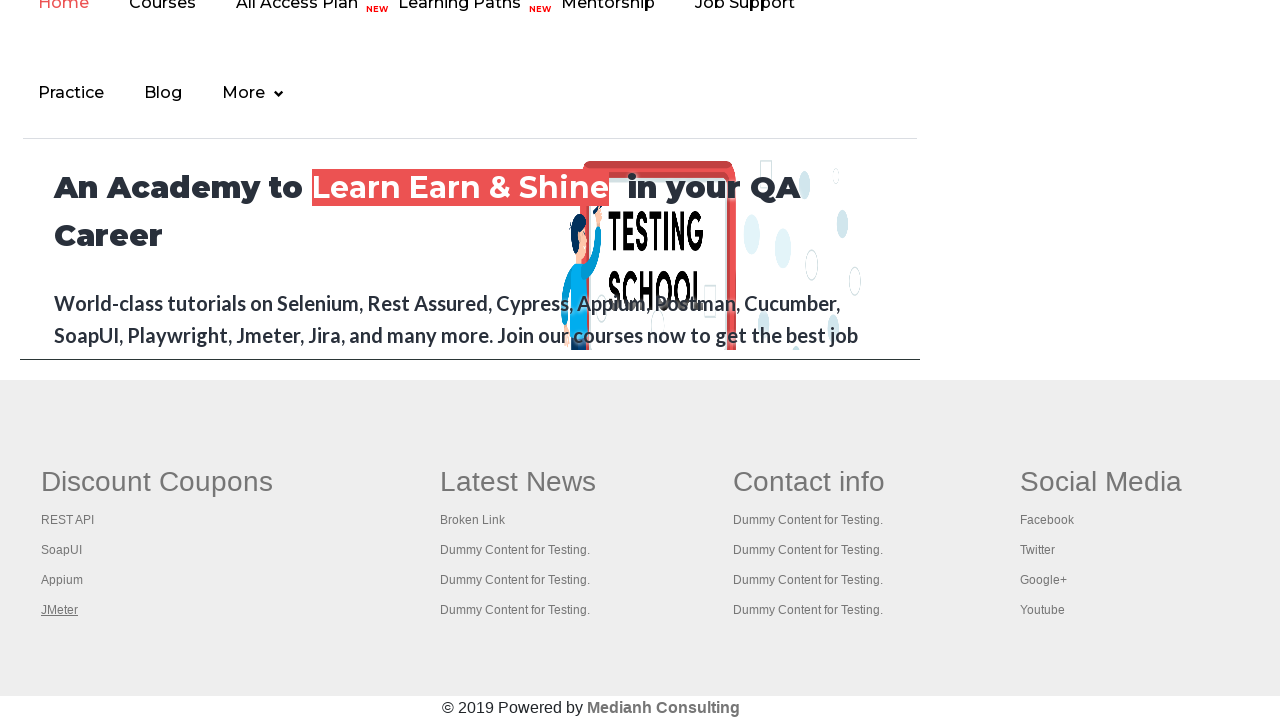

Retrieved page title: 'REST API Tutorial'
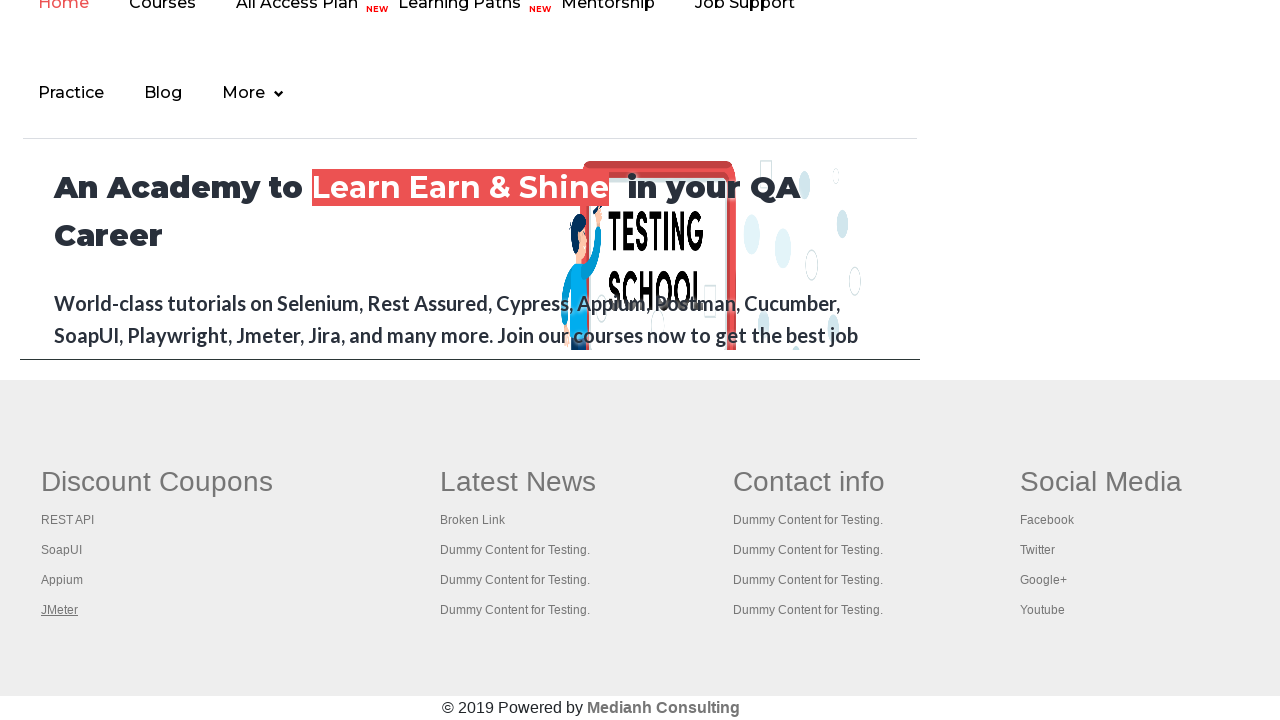

Retrieved page title: 'The World’s Most Popular API Testing Tool | SoapUI'
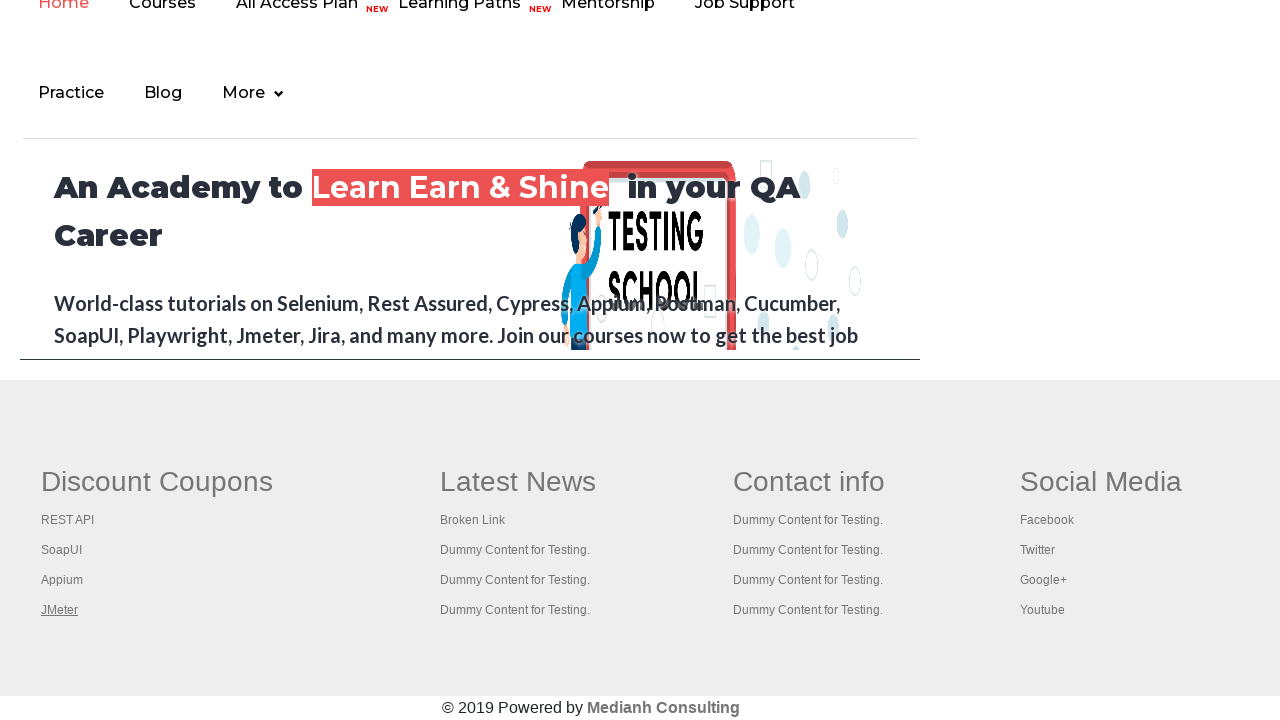

Retrieved page title: 'Appium tutorial for Mobile Apps testing | RahulShetty Academy | Rahul'
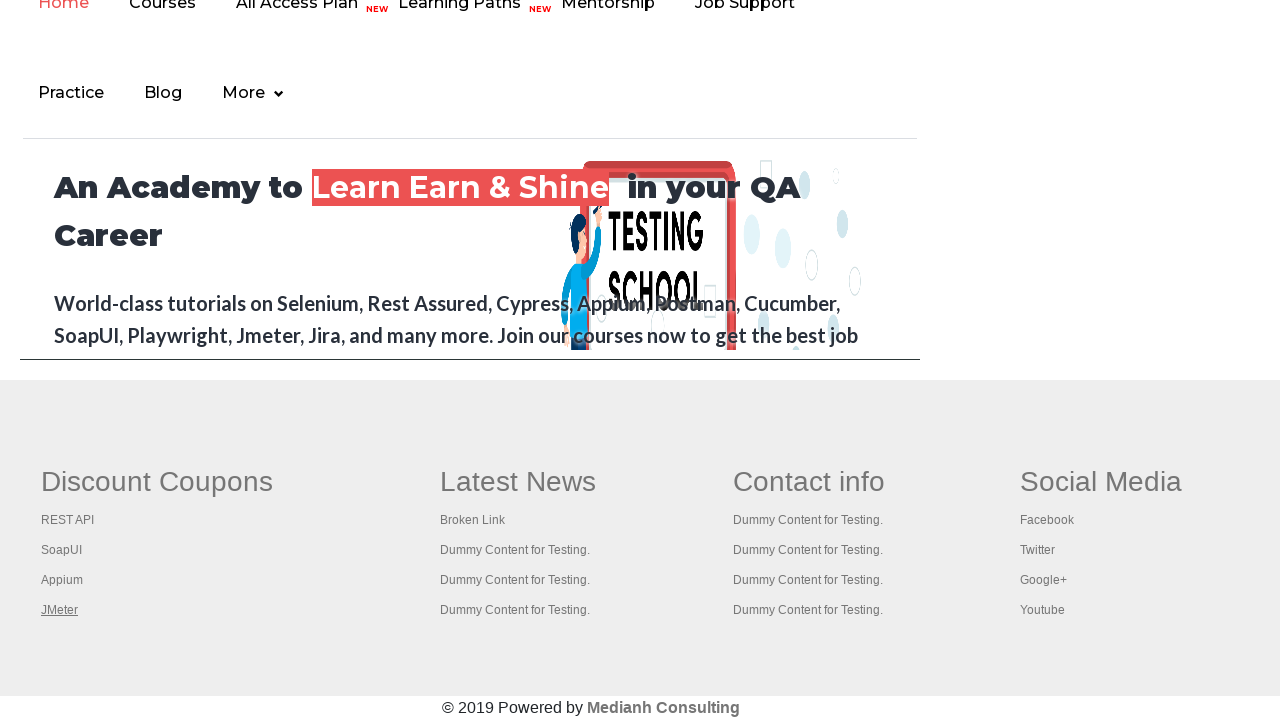

Retrieved page title: 'Apache JMeter - Apache JMeter™'
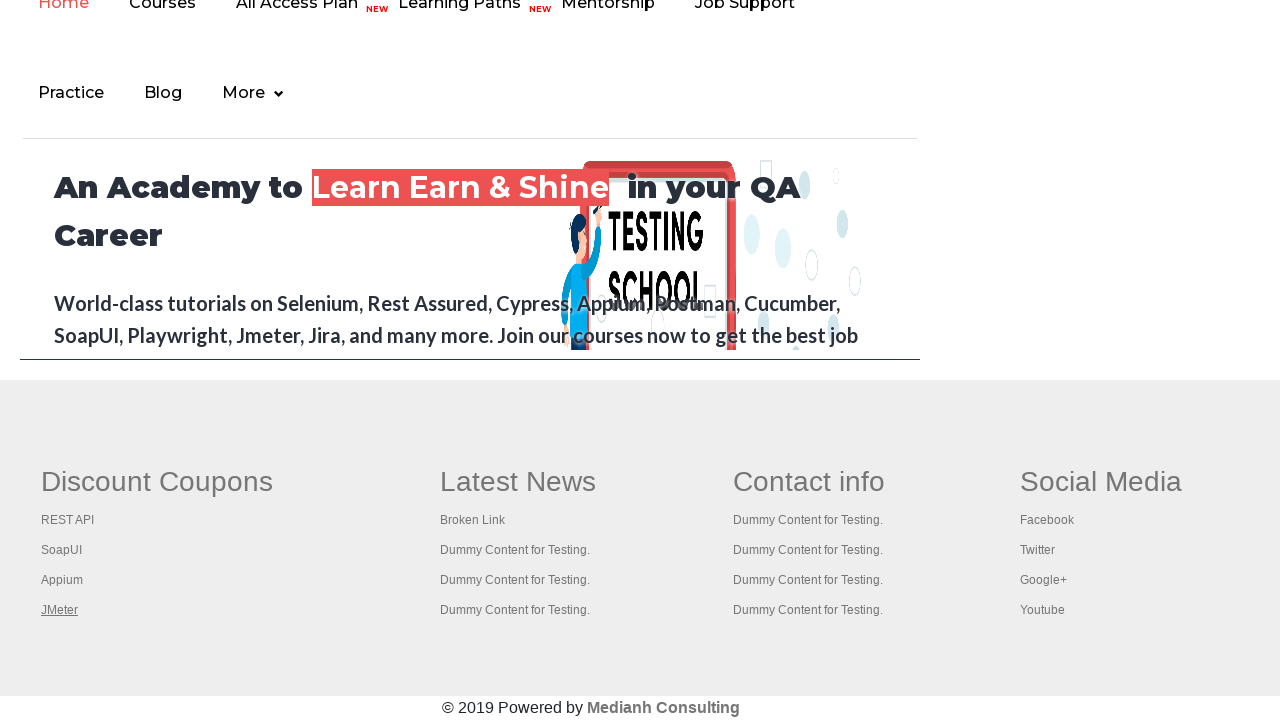

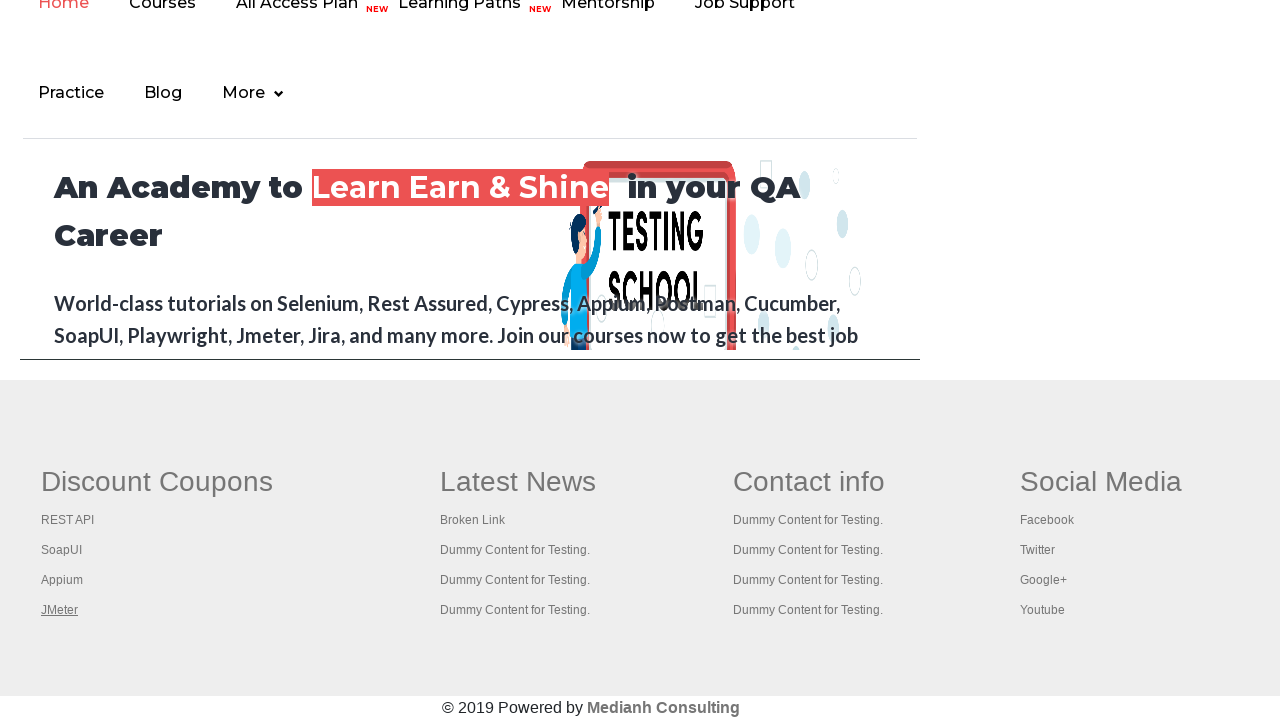